Tests table sorting functionality by clicking the Email column header to sort in ascending order

Starting URL: http://the-internet.herokuapp.com/tables

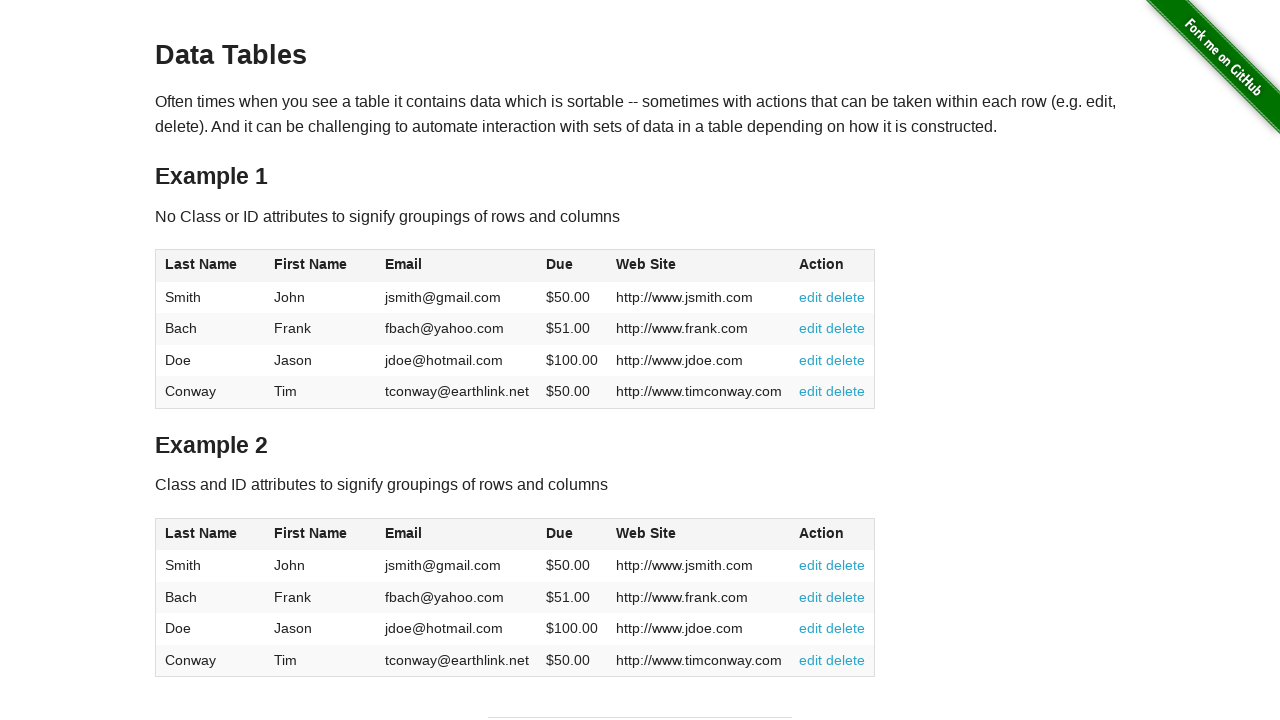

Clicked Email column header to sort in ascending order at (457, 266) on #table1 thead tr th:nth-of-type(3)
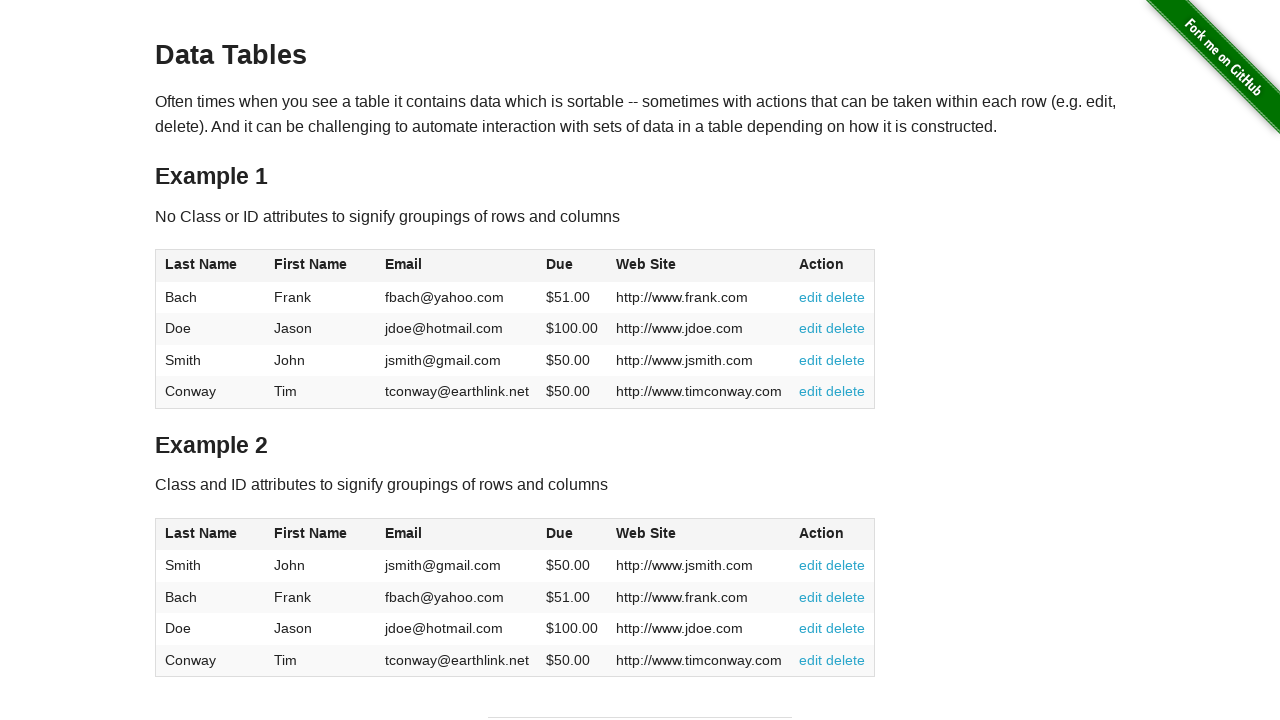

Table sorted and loaded with Email column data
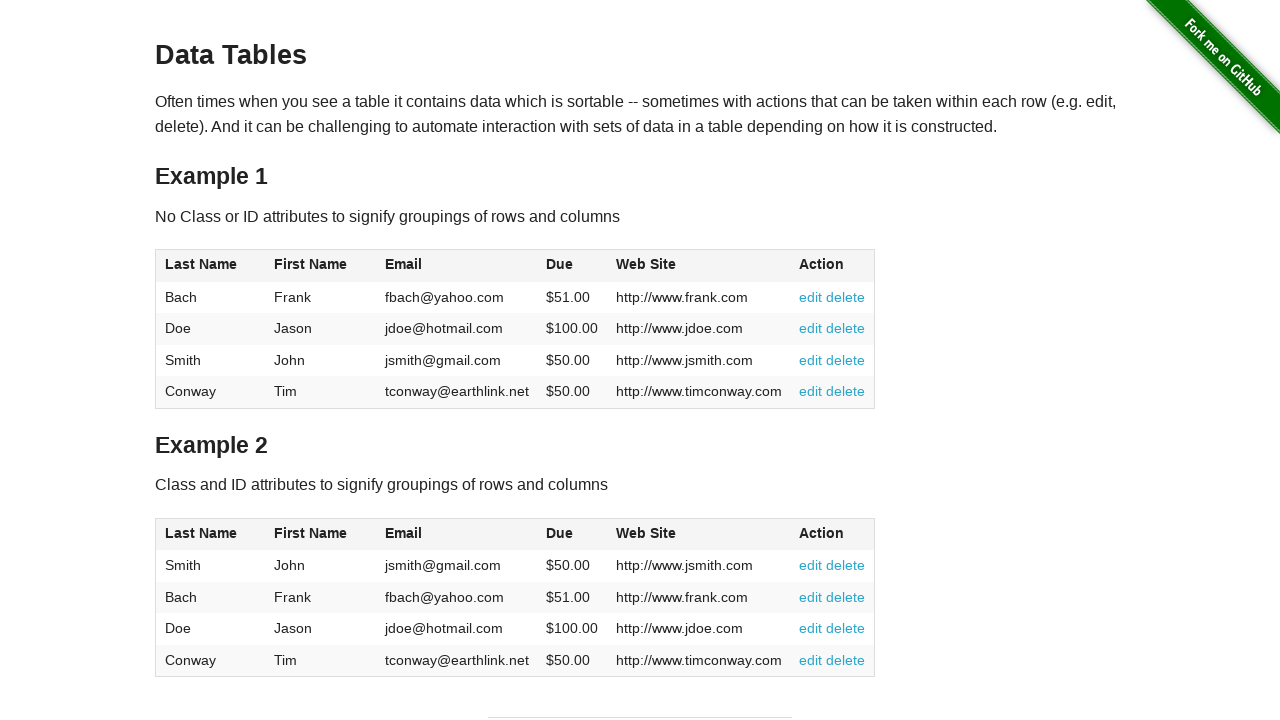

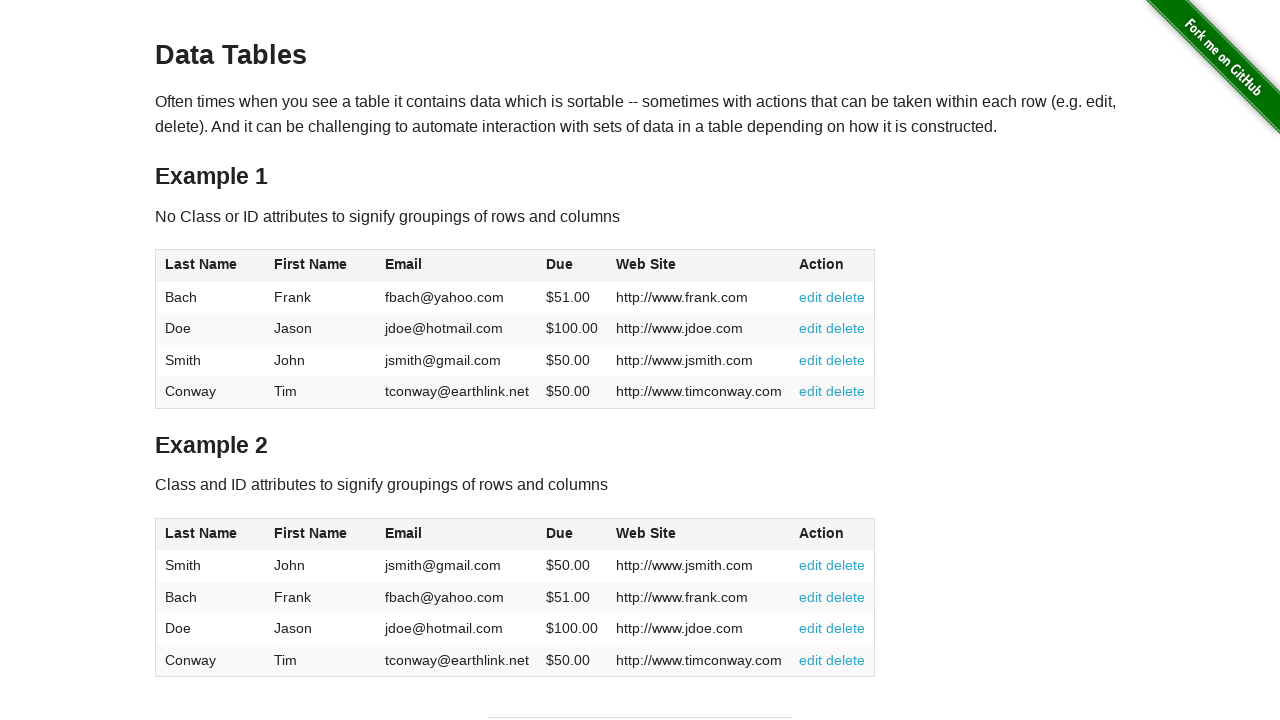